Tests dropdown selection functionality by navigating to a dropdown demo page and selecting the "Orange" option from a dropdown menu.

Starting URL: https://letcode.in/dropdowns

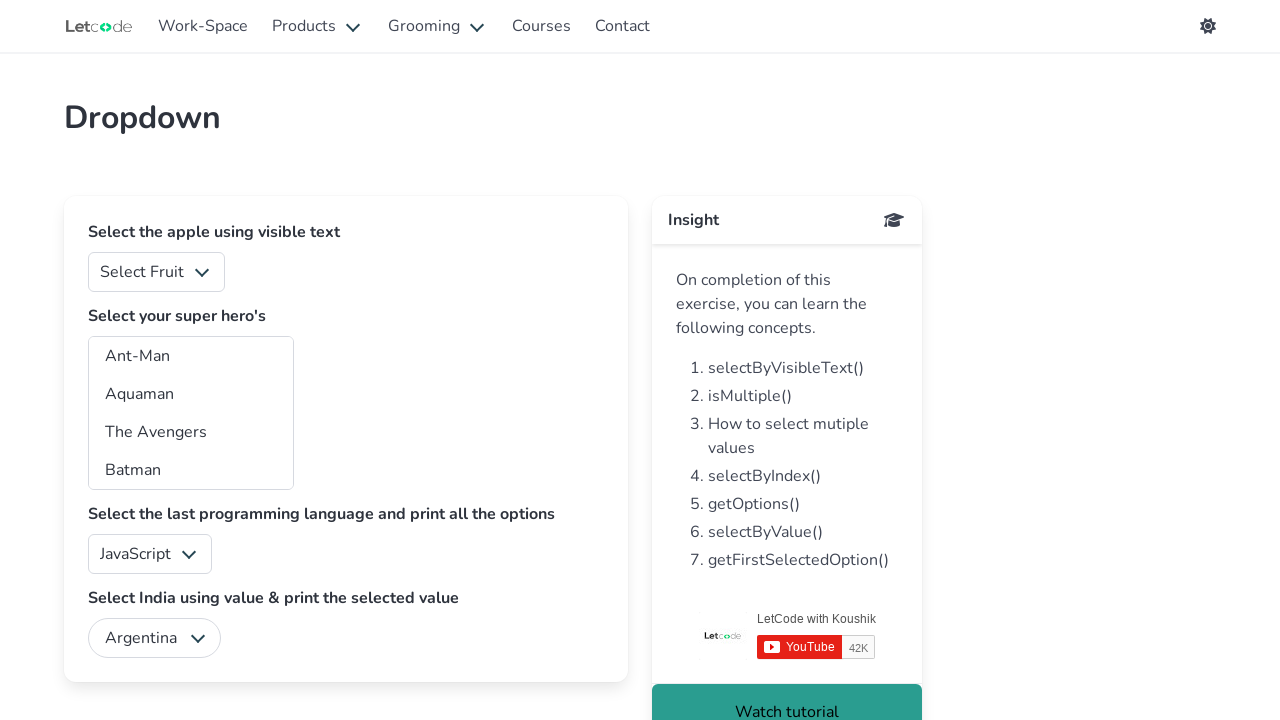

Navigated to the dropdown demo page
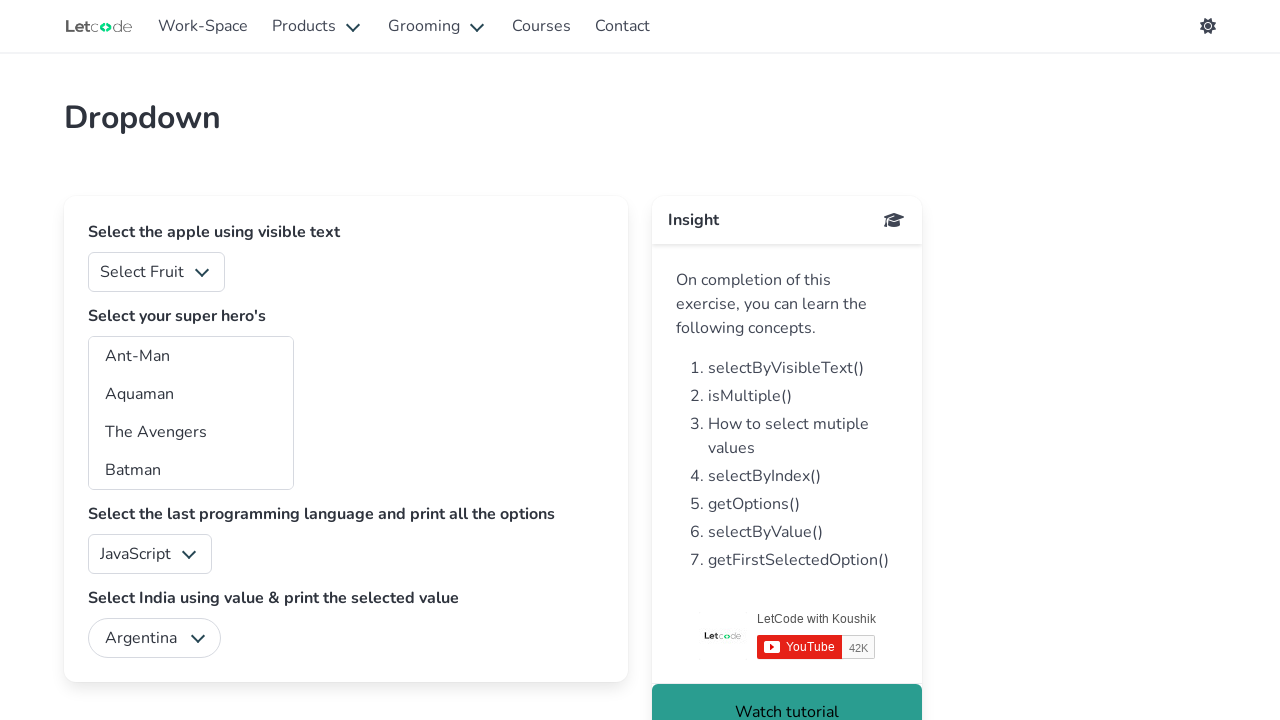

Selected 'Orange' option from the fruits dropdown on #fruits
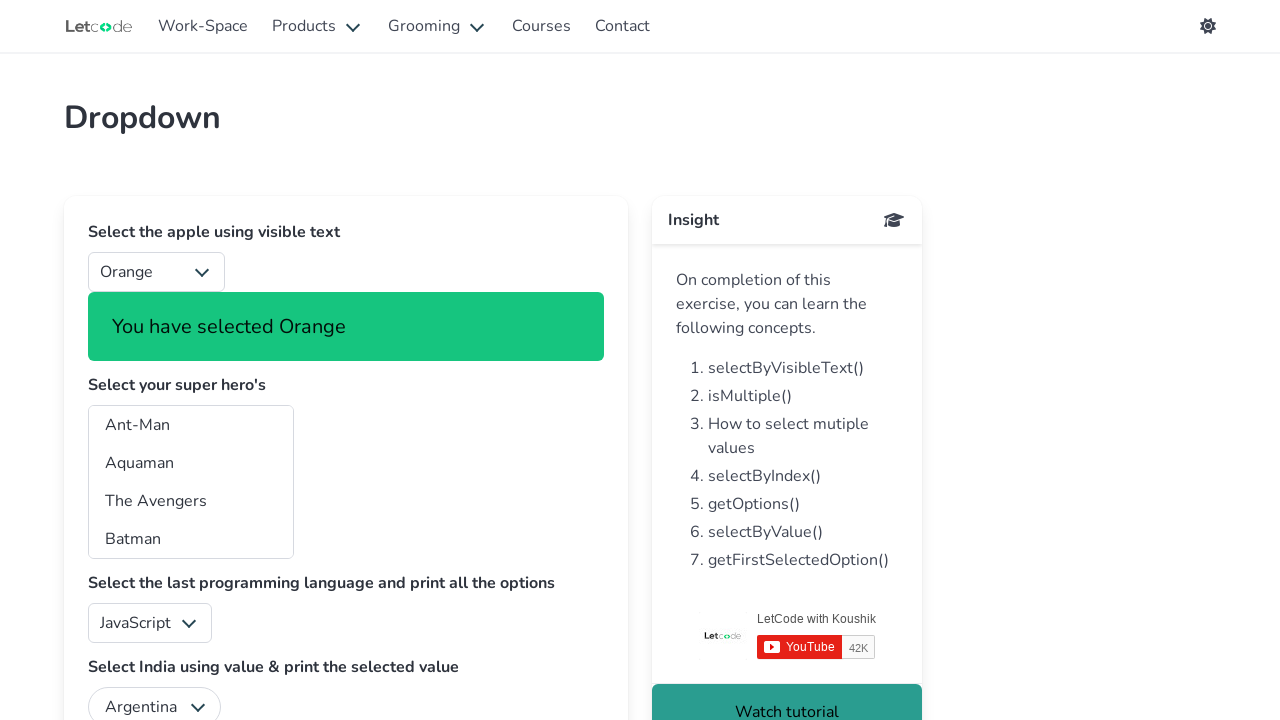

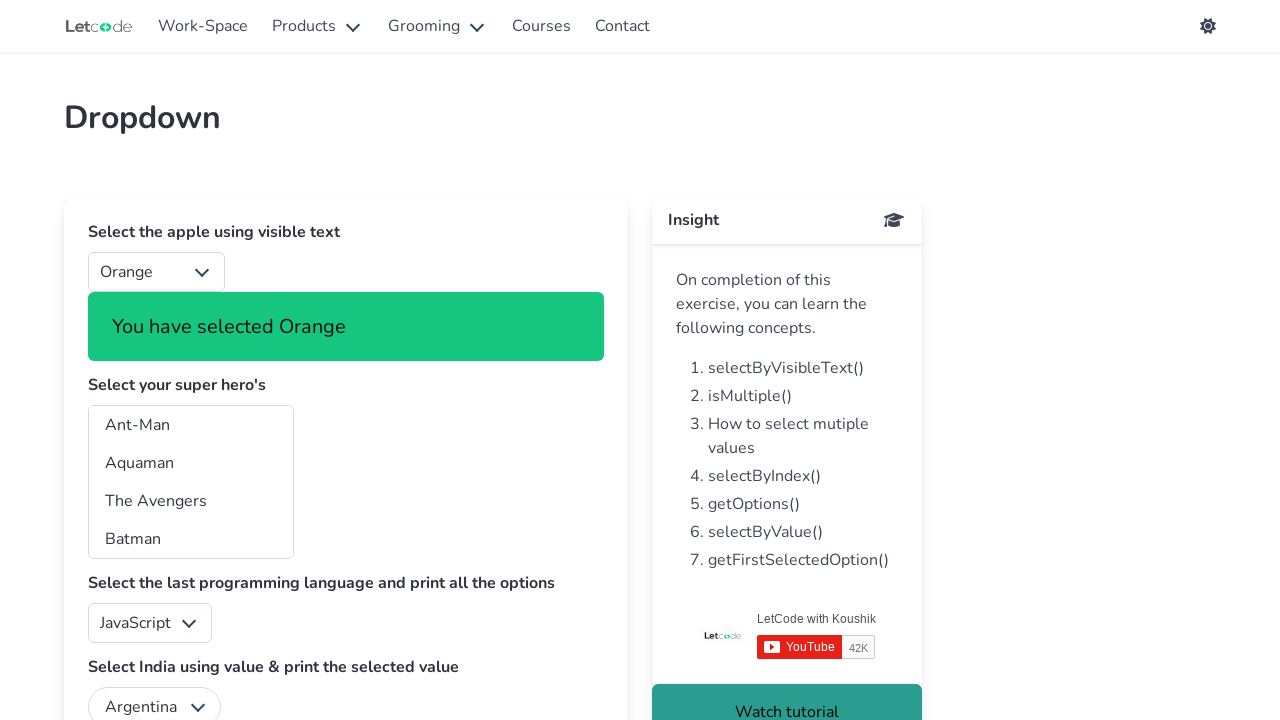